Tests a registration form by filling in first name, last name, and email fields, then submitting and verifying the success message

Starting URL: http://suninjuly.github.io/registration1.html

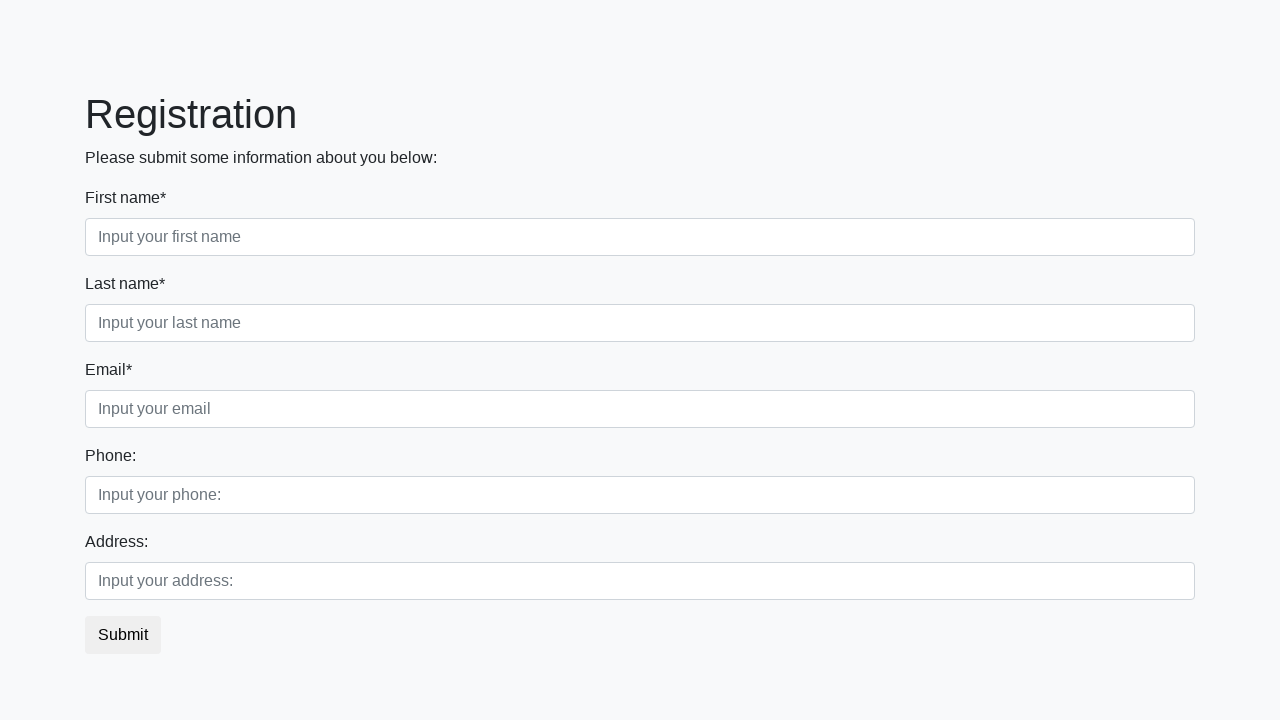

Filled first name field with 'John' on input[placeholder='Input your first name']
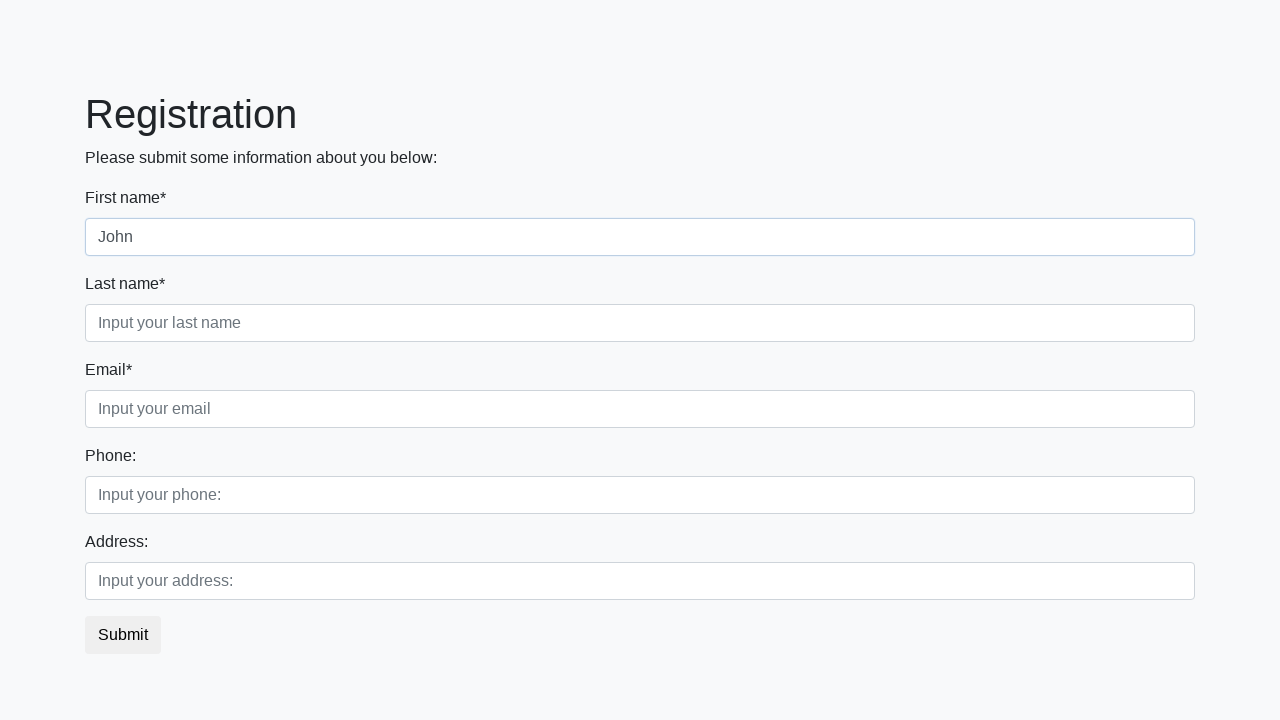

Filled last name field with 'Smith' on input[placeholder='Input your last name']
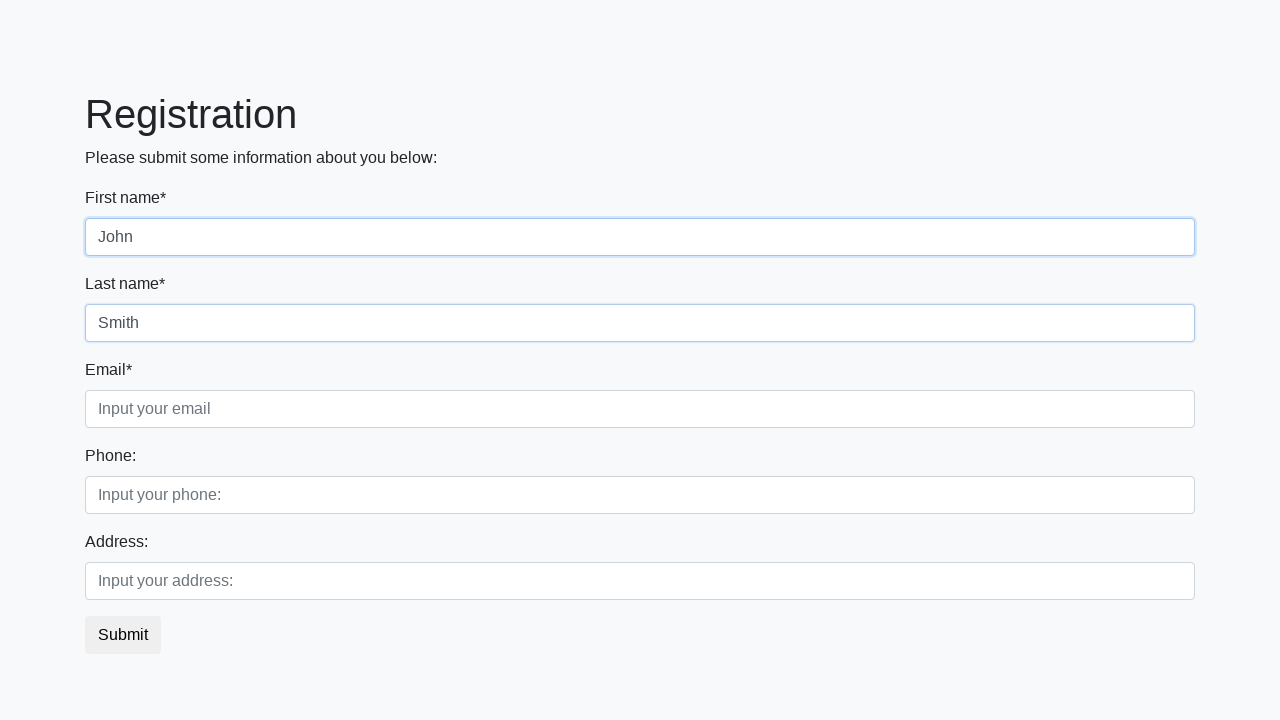

Filled email field with 'john.smith@example.com' on input[placeholder='Input your email']
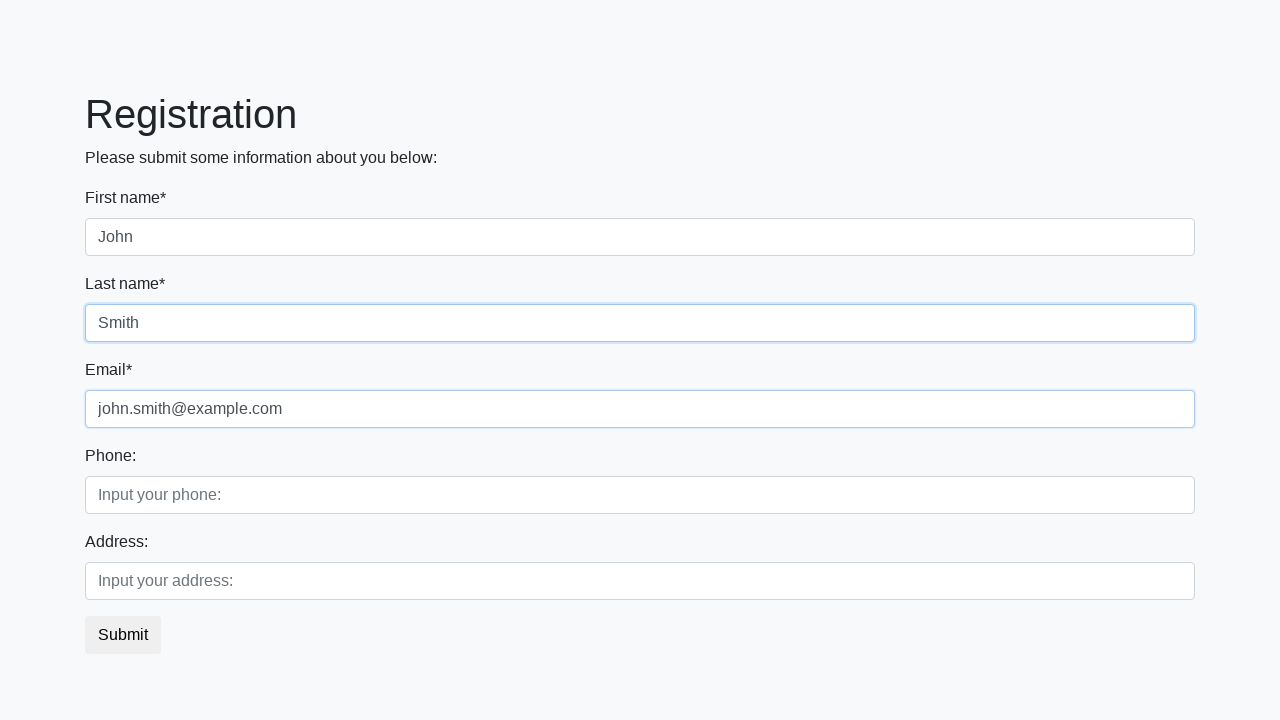

Clicked submit button to register at (123, 635) on button.btn
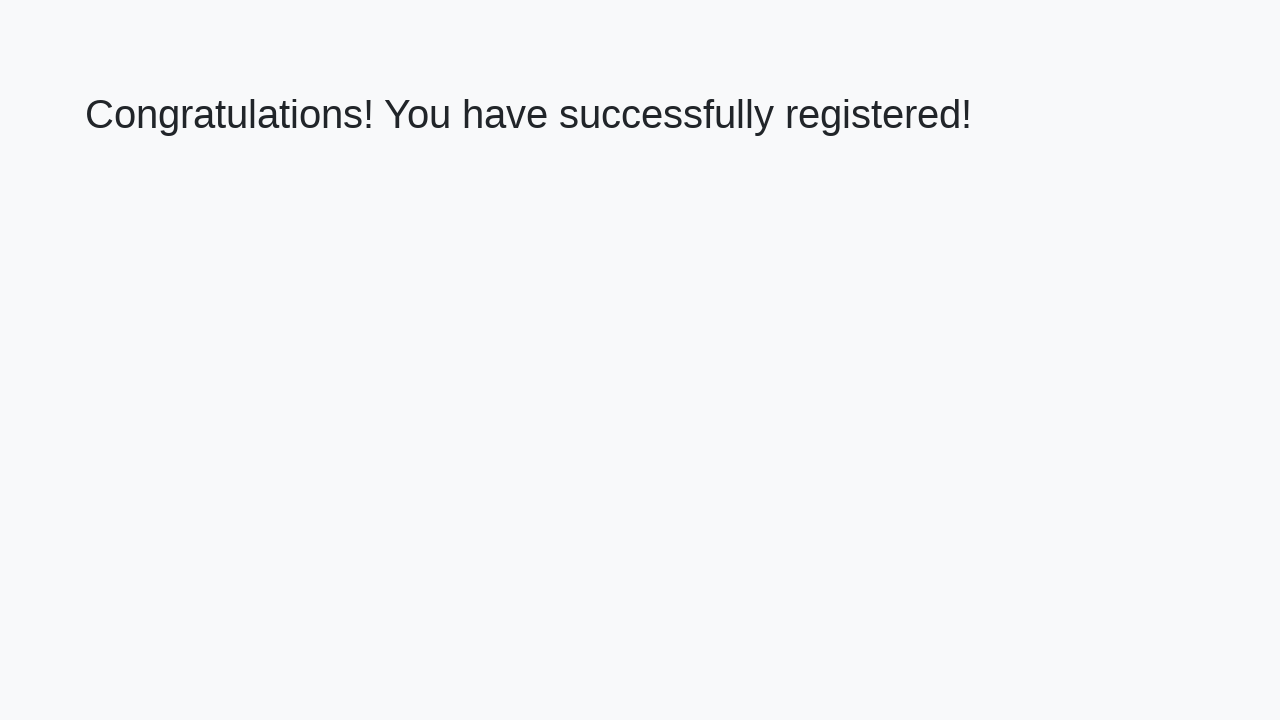

Success message heading loaded
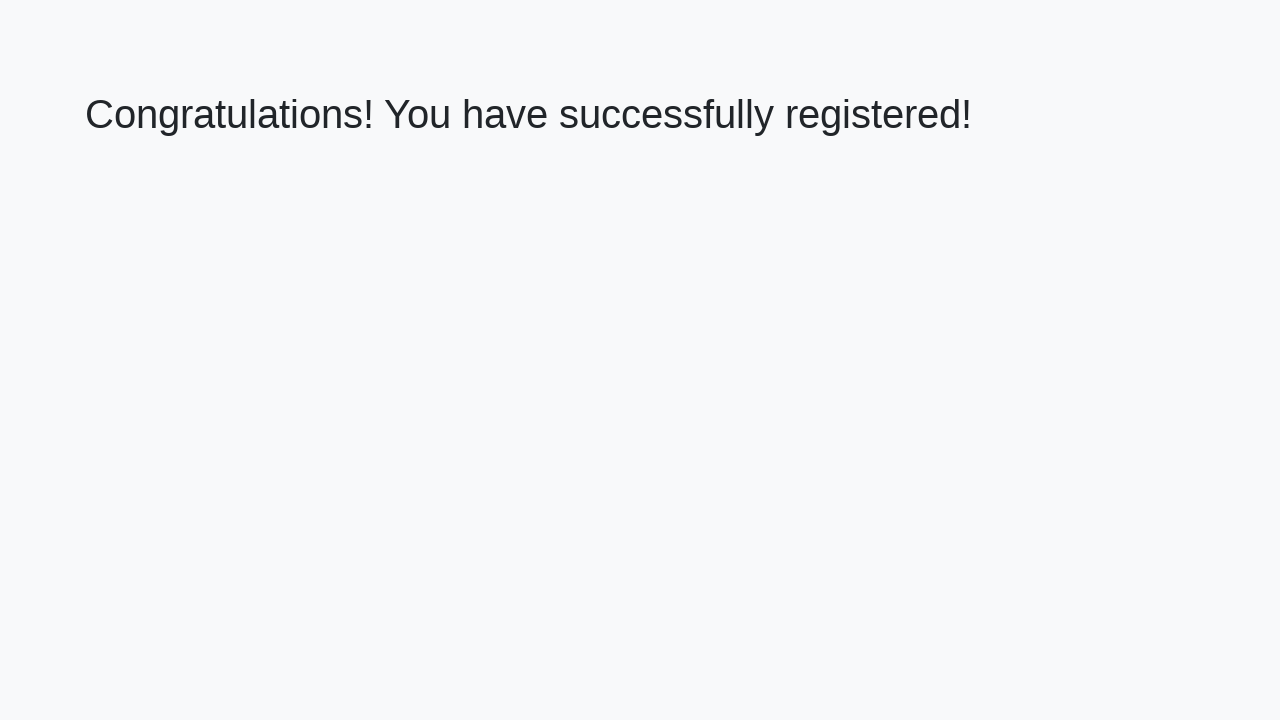

Retrieved success message text
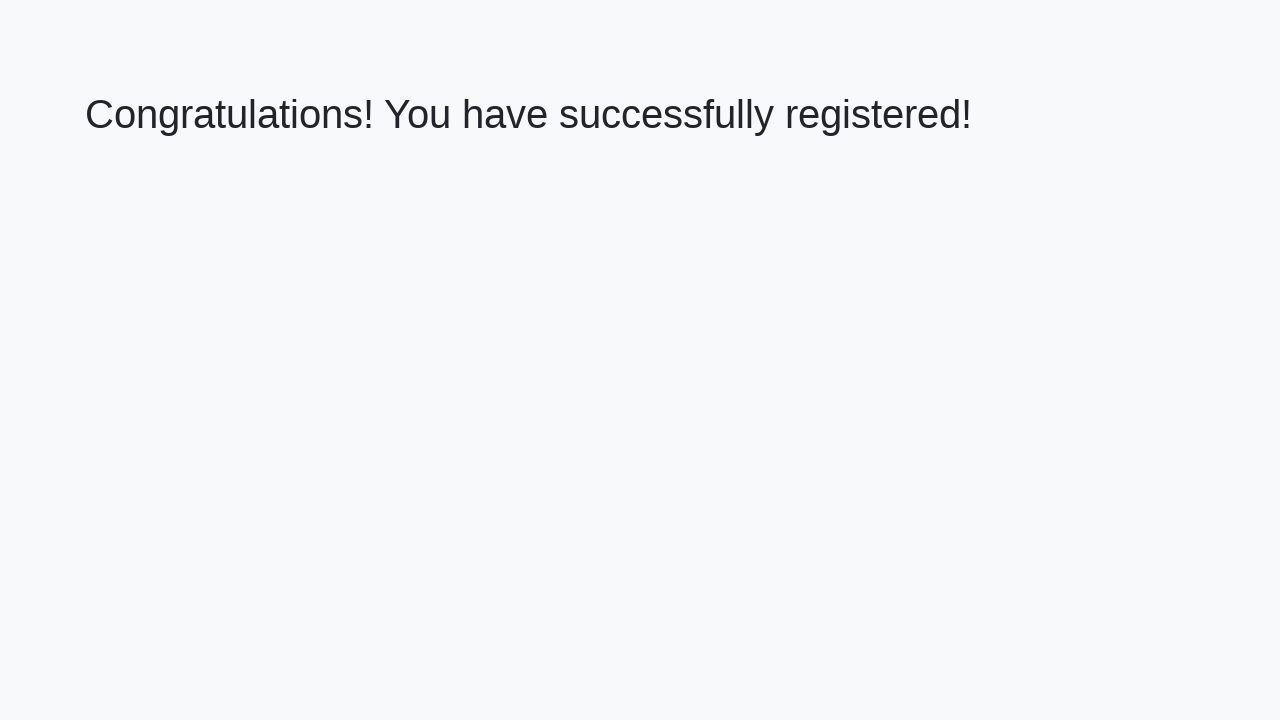

Verified success message: 'Congratulations! You have successfully registered!'
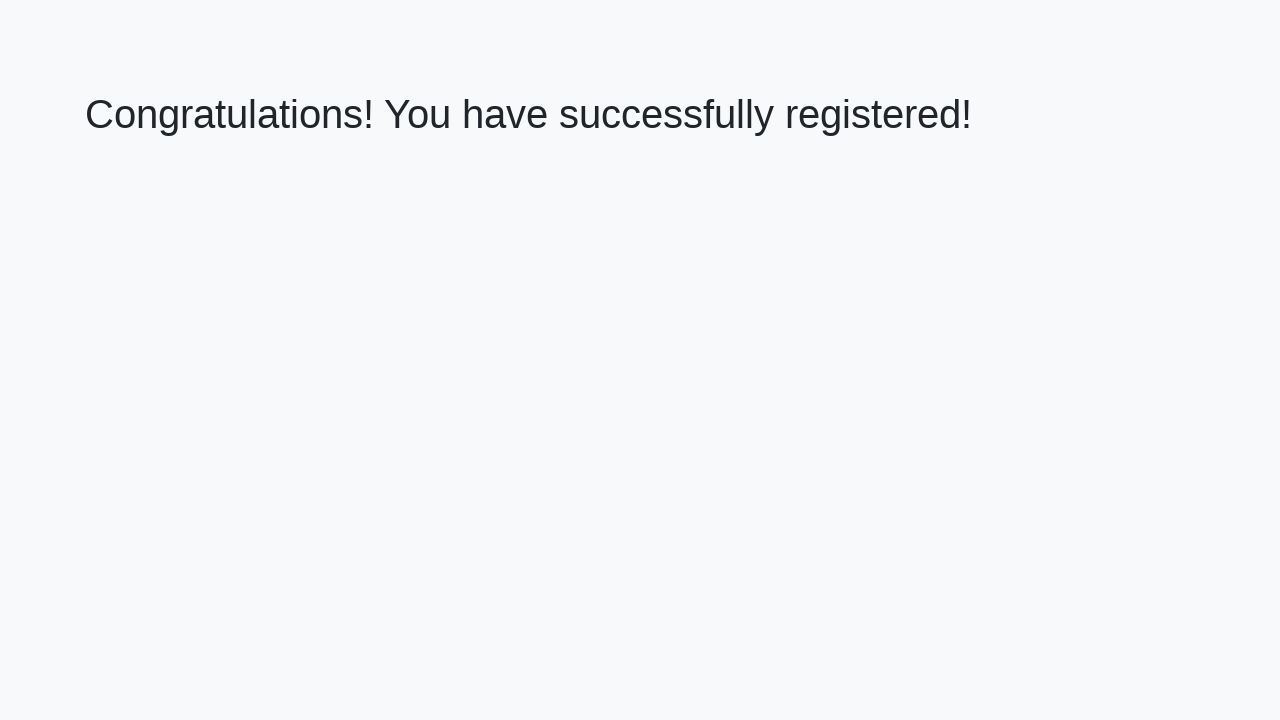

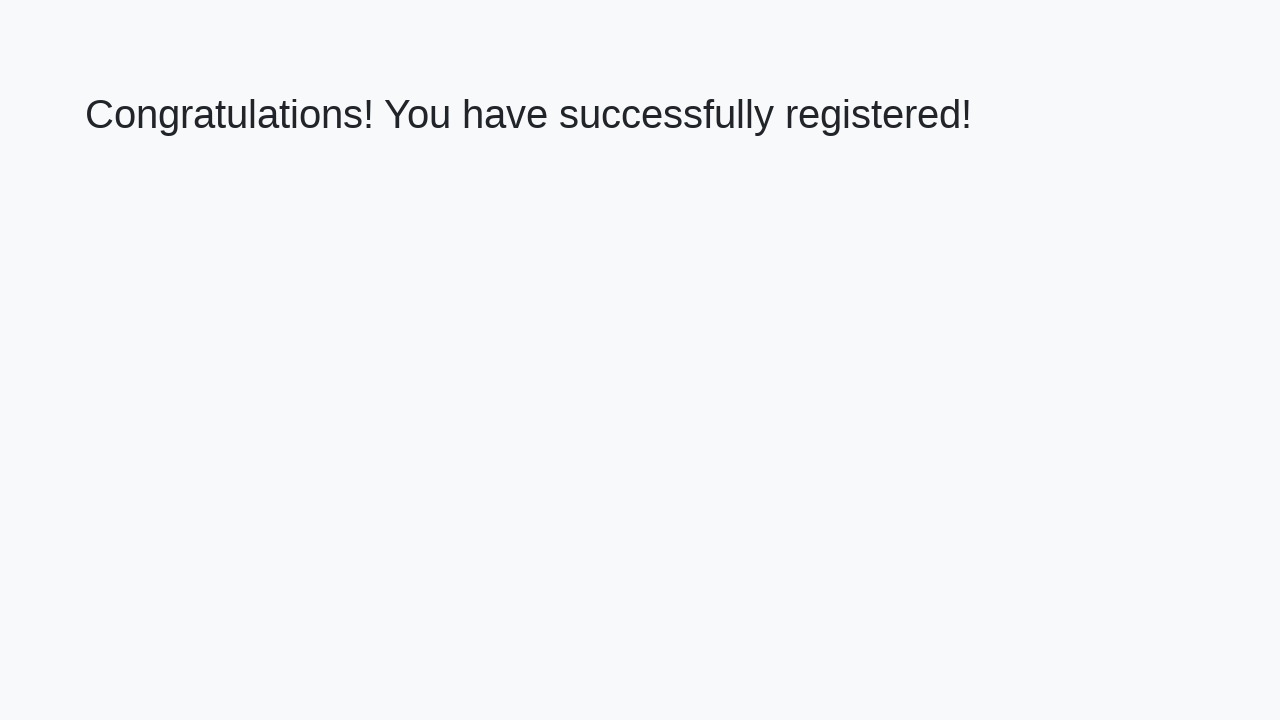